Tests A/B test opt-out by adding an Optimizely opt-out cookie on the homepage before navigating to the A/B test page.

Starting URL: http://the-internet.herokuapp.com

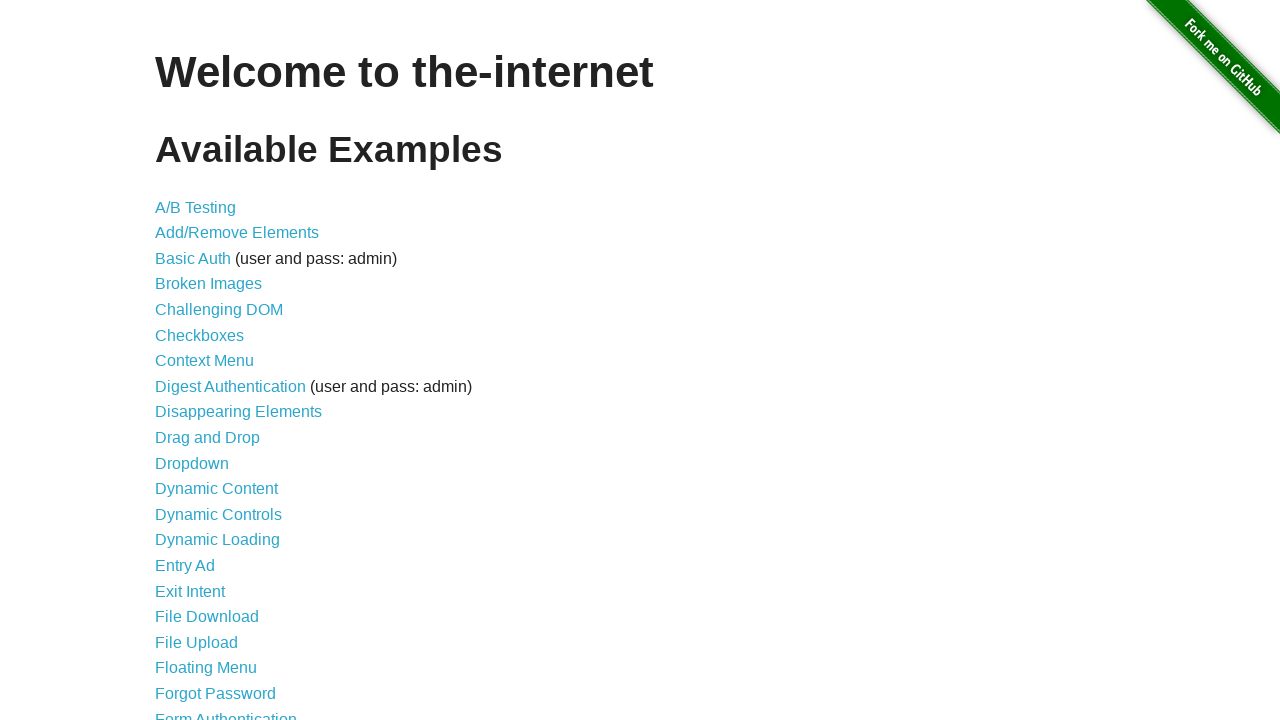

Added Optimizely opt-out cookie to context
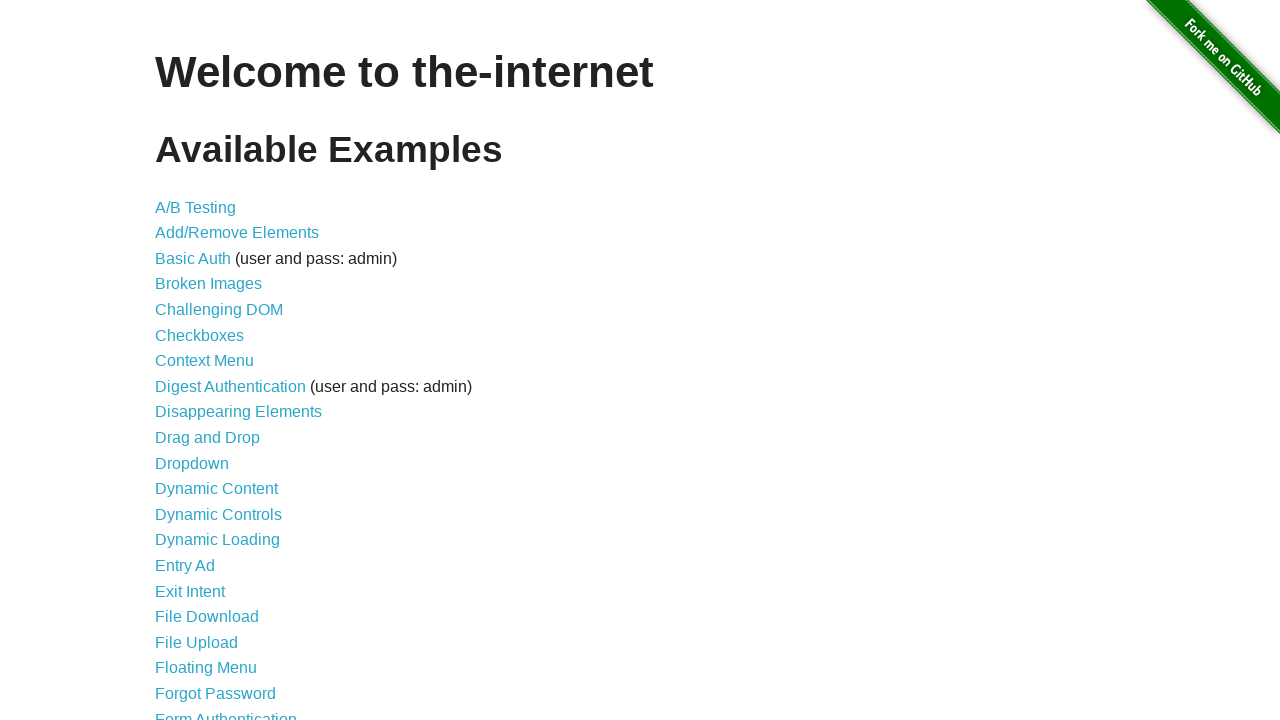

Navigated to A/B test page
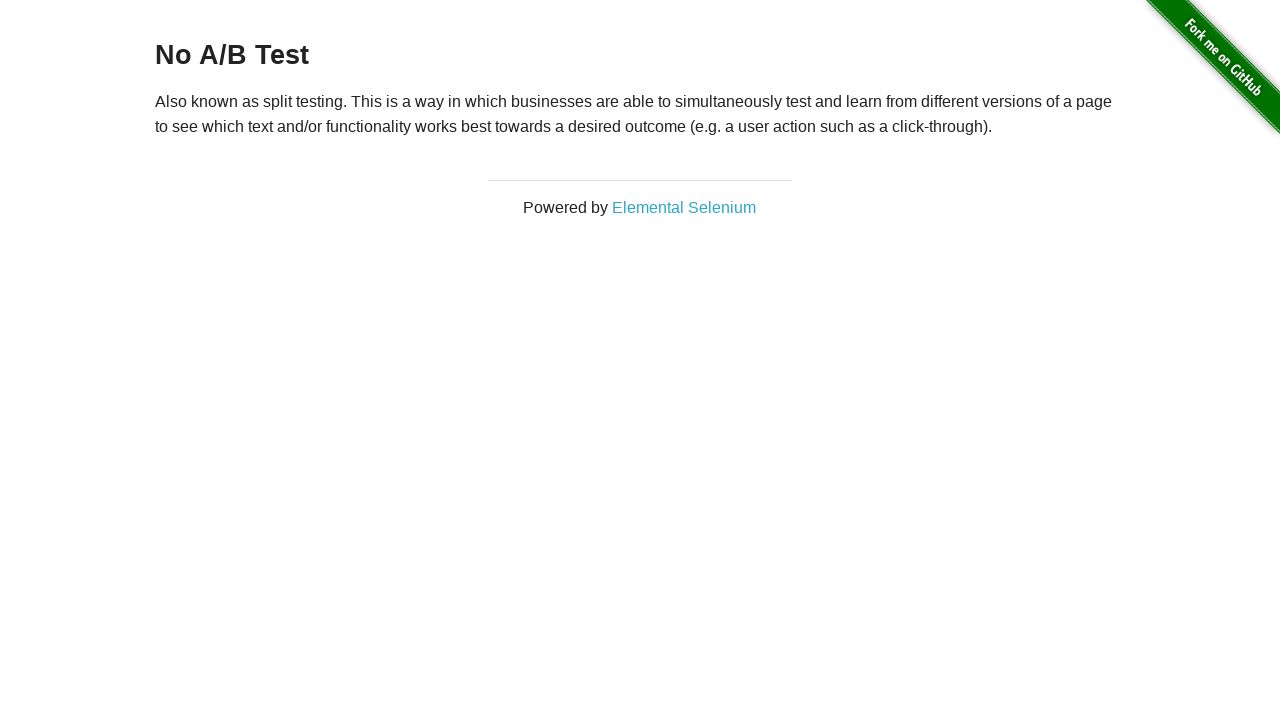

Retrieved heading text from page
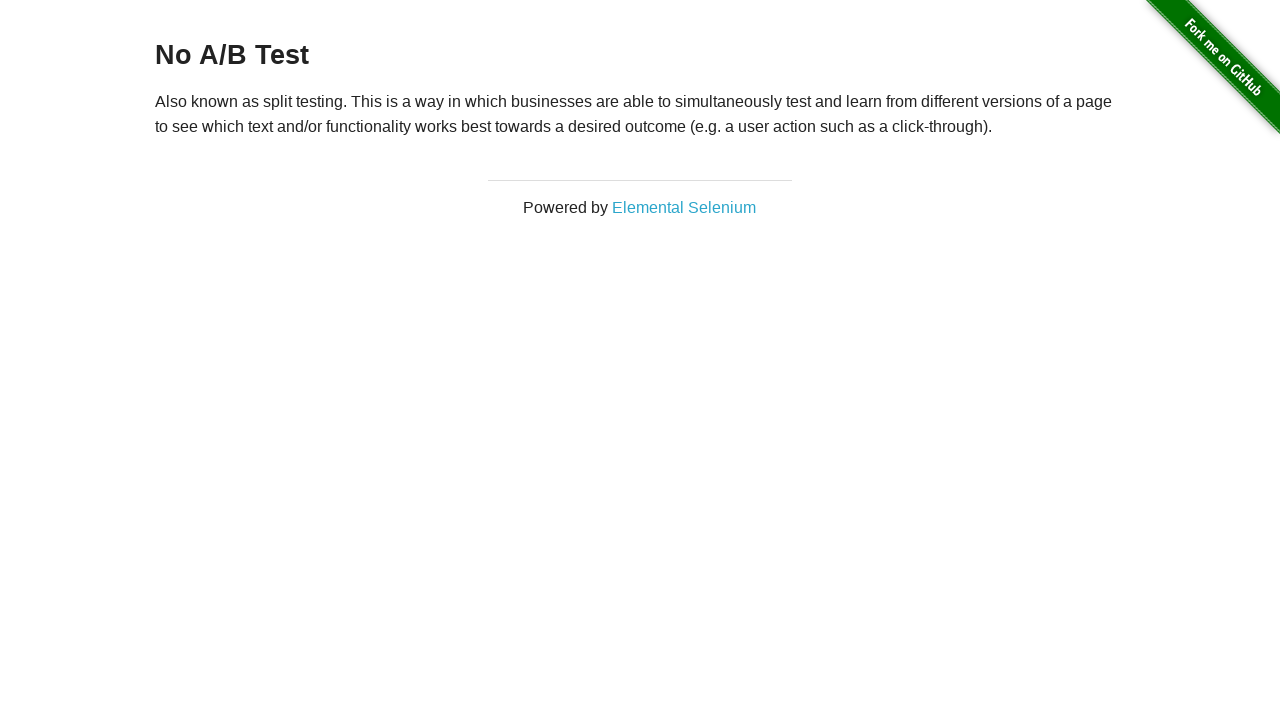

Verified heading text equals 'No A/B Test' - opt-out cookie working
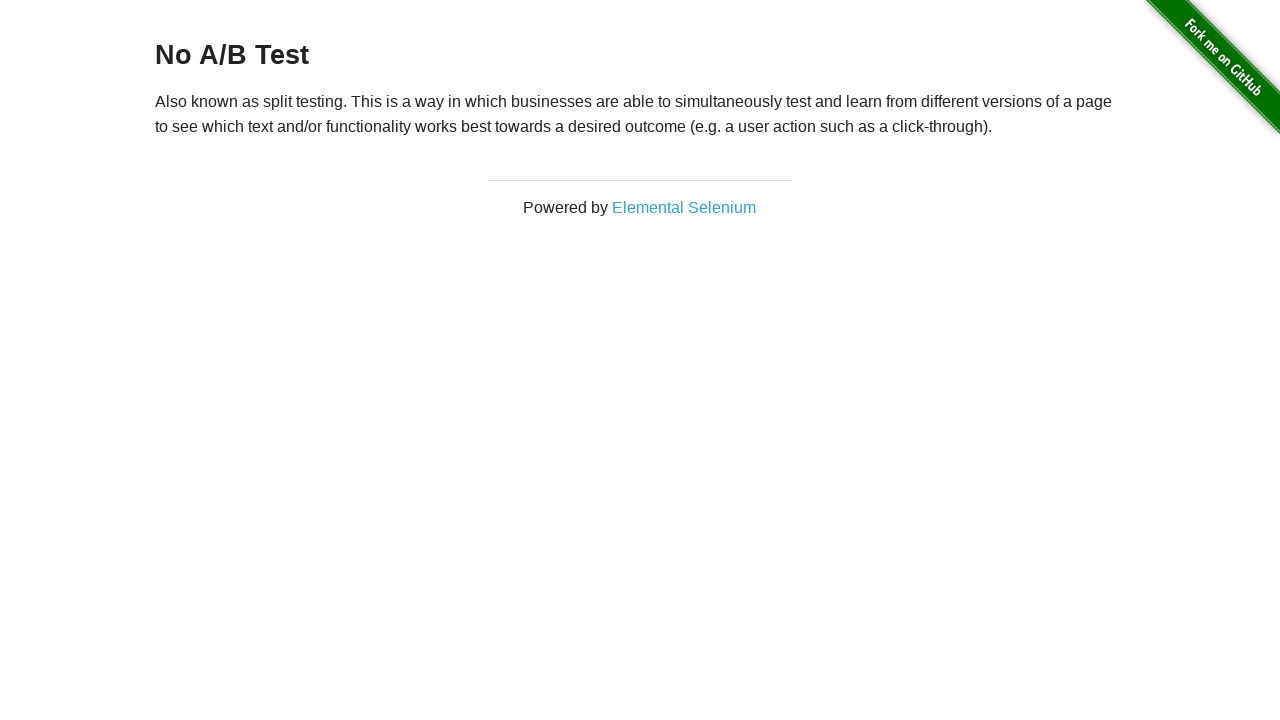

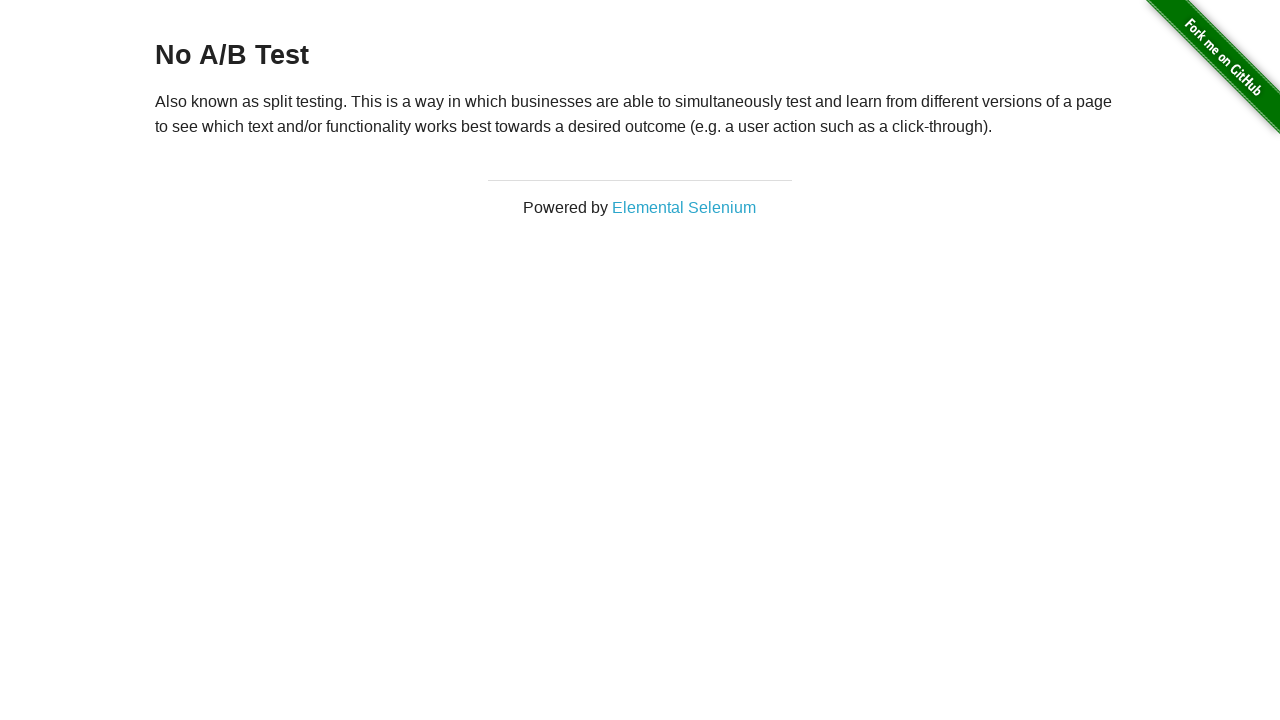